Tests form filling functionality on RoboForm's test page by entering text in title and first name fields, using keyboard navigation (TAB, HOME) to move between fields and prepend text.

Starting URL: http://www.roboform.com/filling-test-all-fields

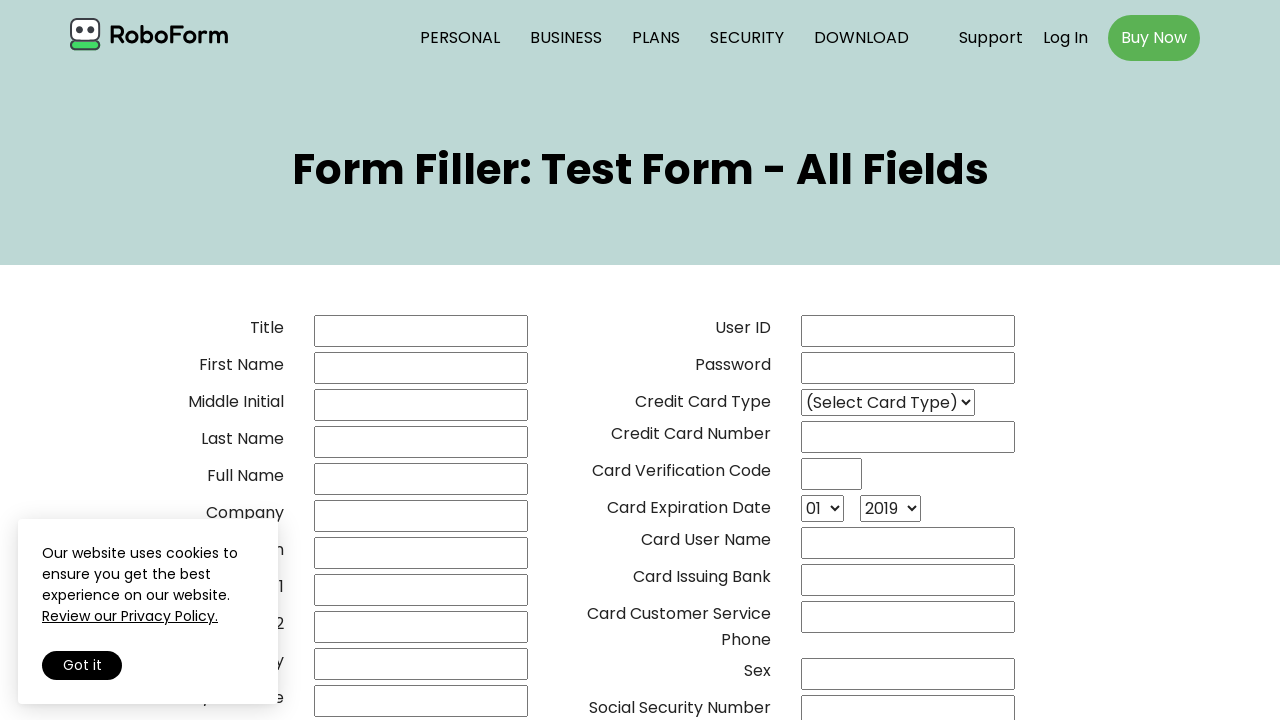

Filled title field with 'mytitle' on input[name='01___title']
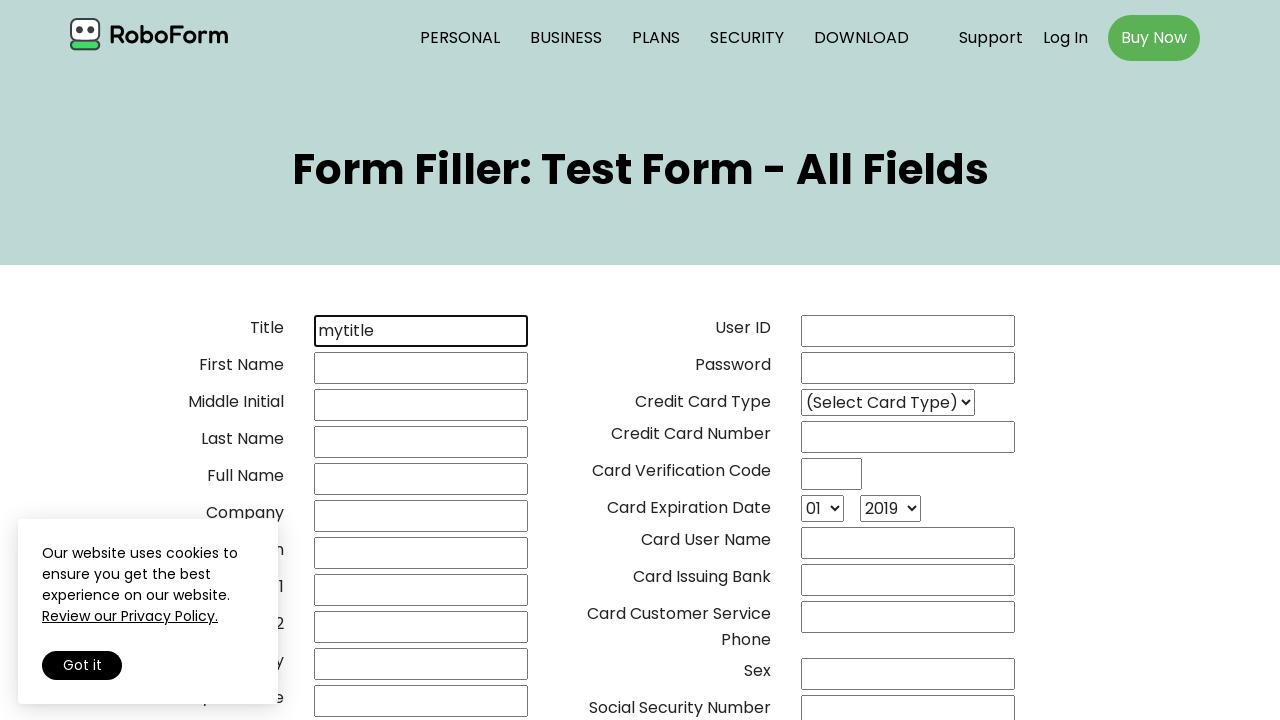

Pressed TAB to move focus to next field on input[name='01___title']
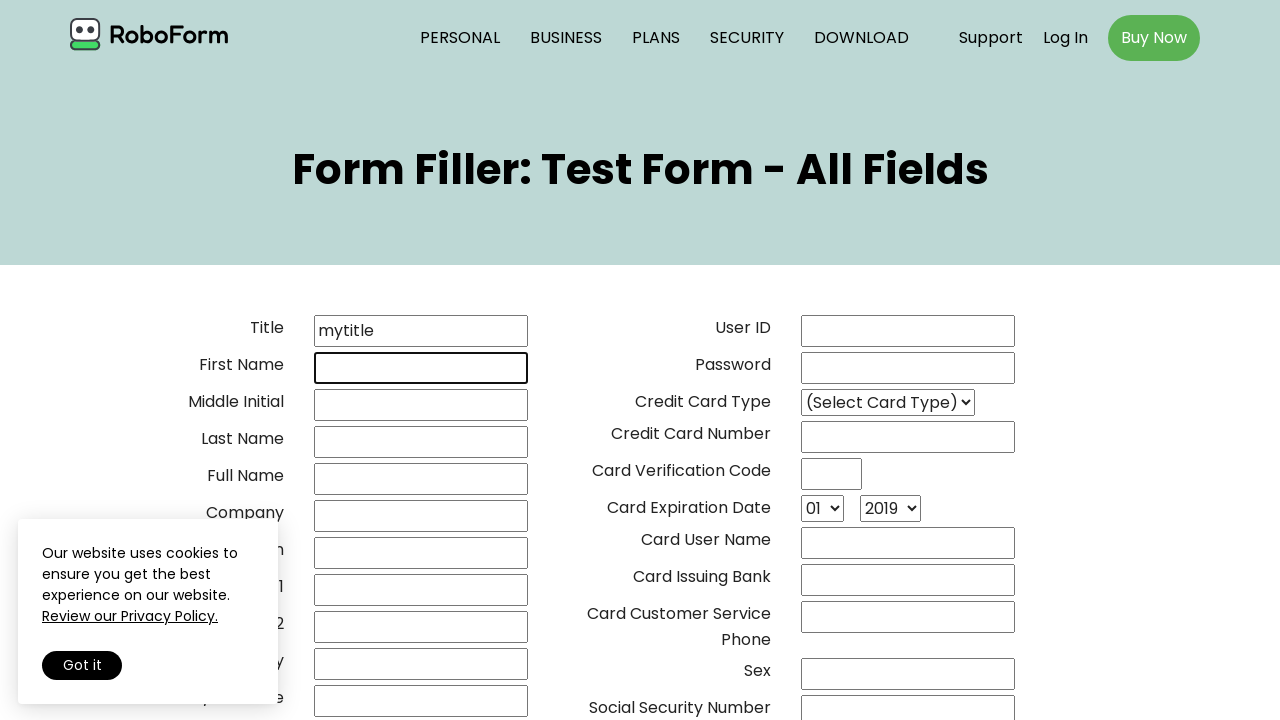

Filled first name field with 'myname' on input[name='02frstname']
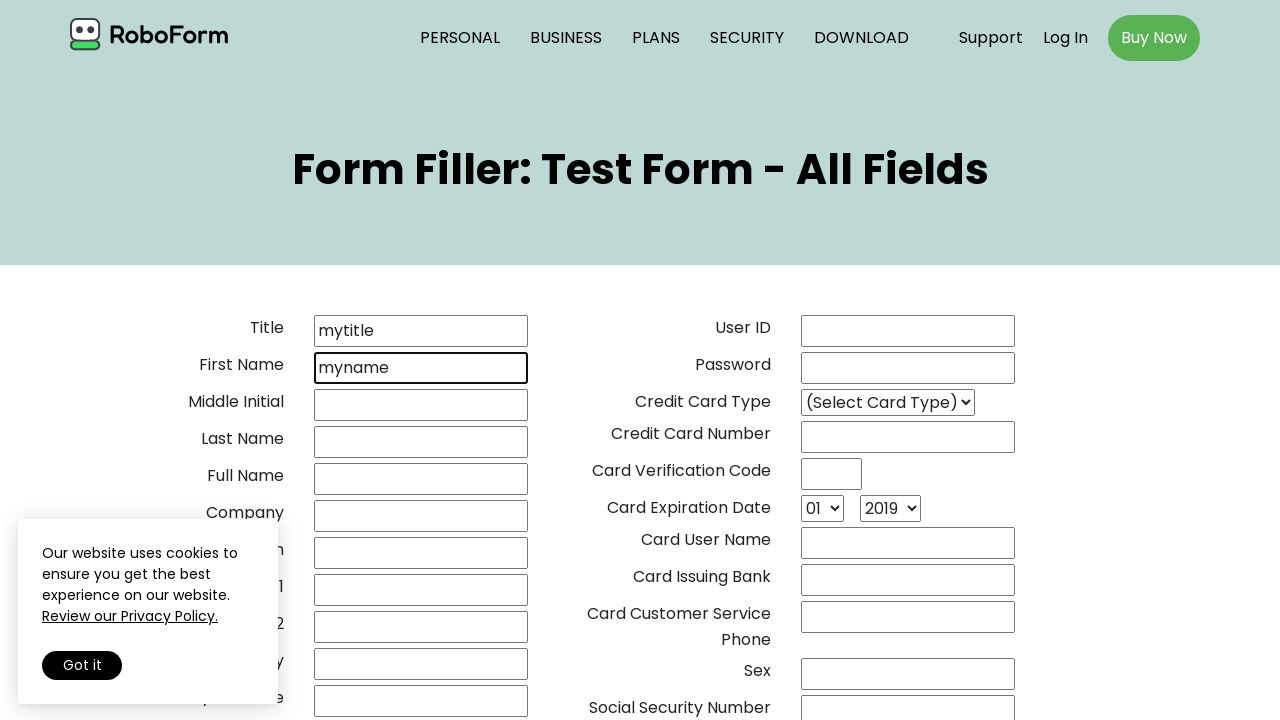

Pressed HOME to move cursor to beginning of first name field on input[name='02frstname']
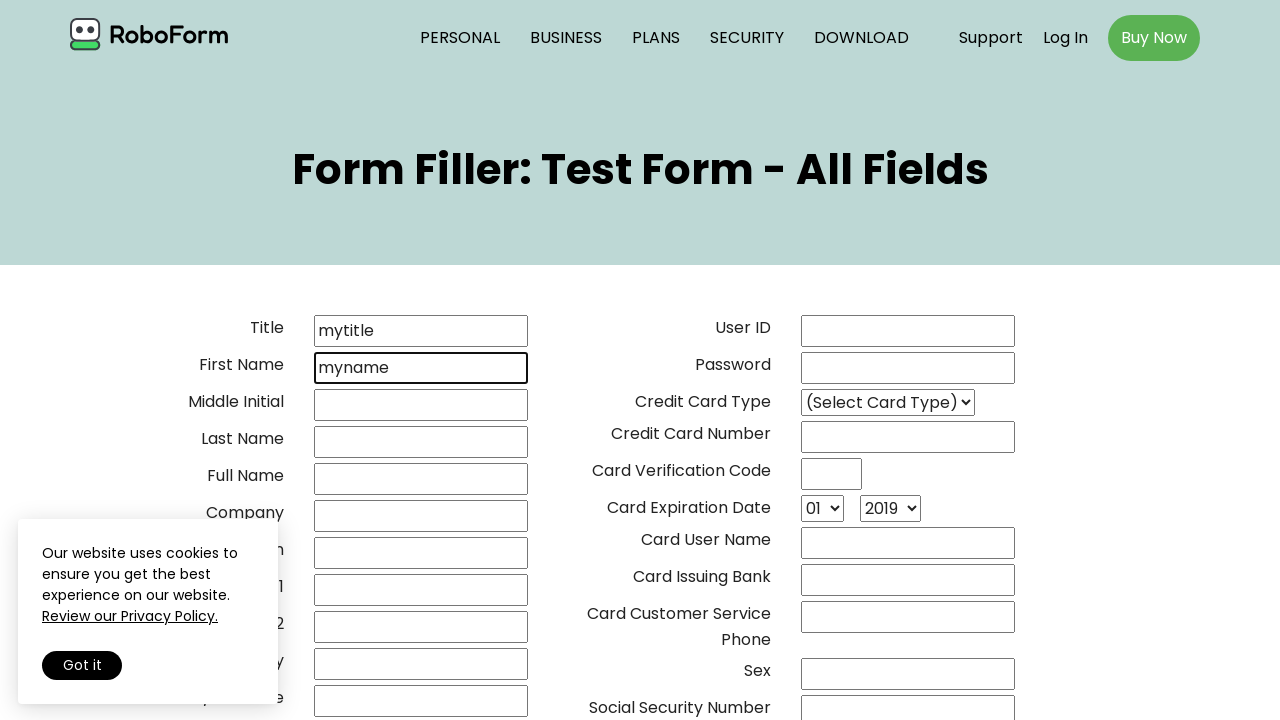

Typed 'preppended' at the beginning of first name field on input[name='02frstname']
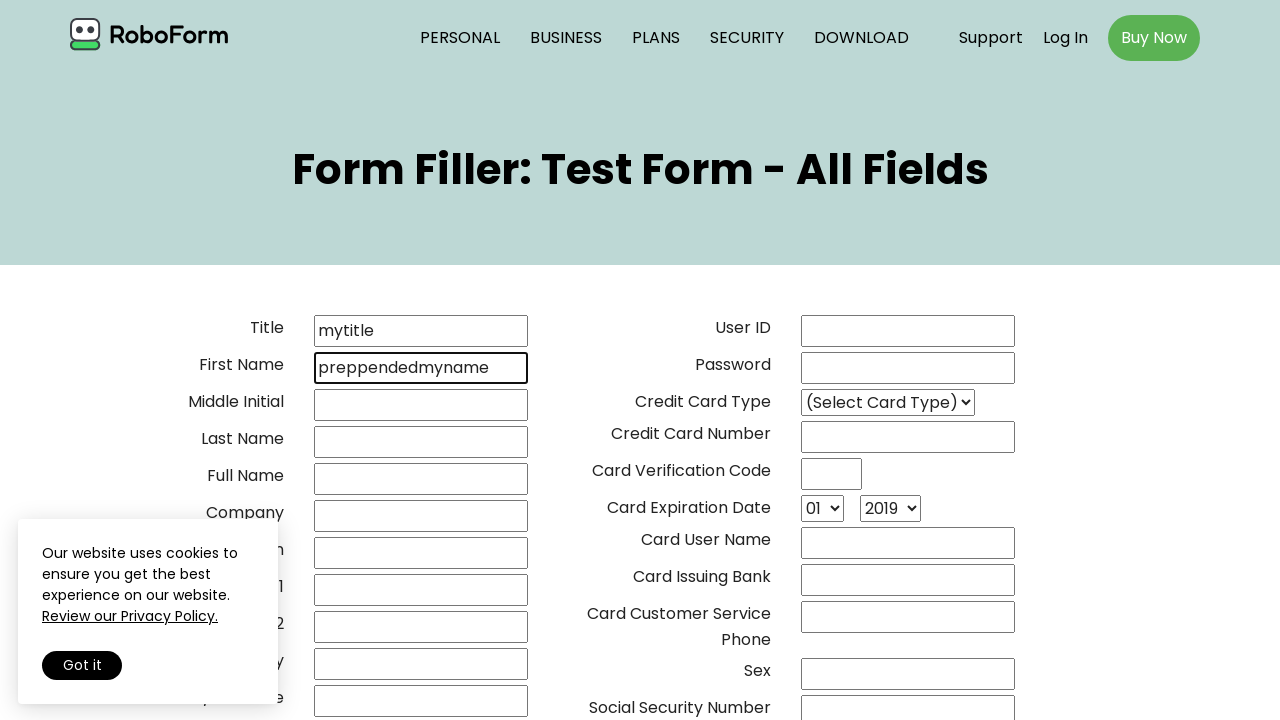

Verified first name field contains 'preppendedmyname'
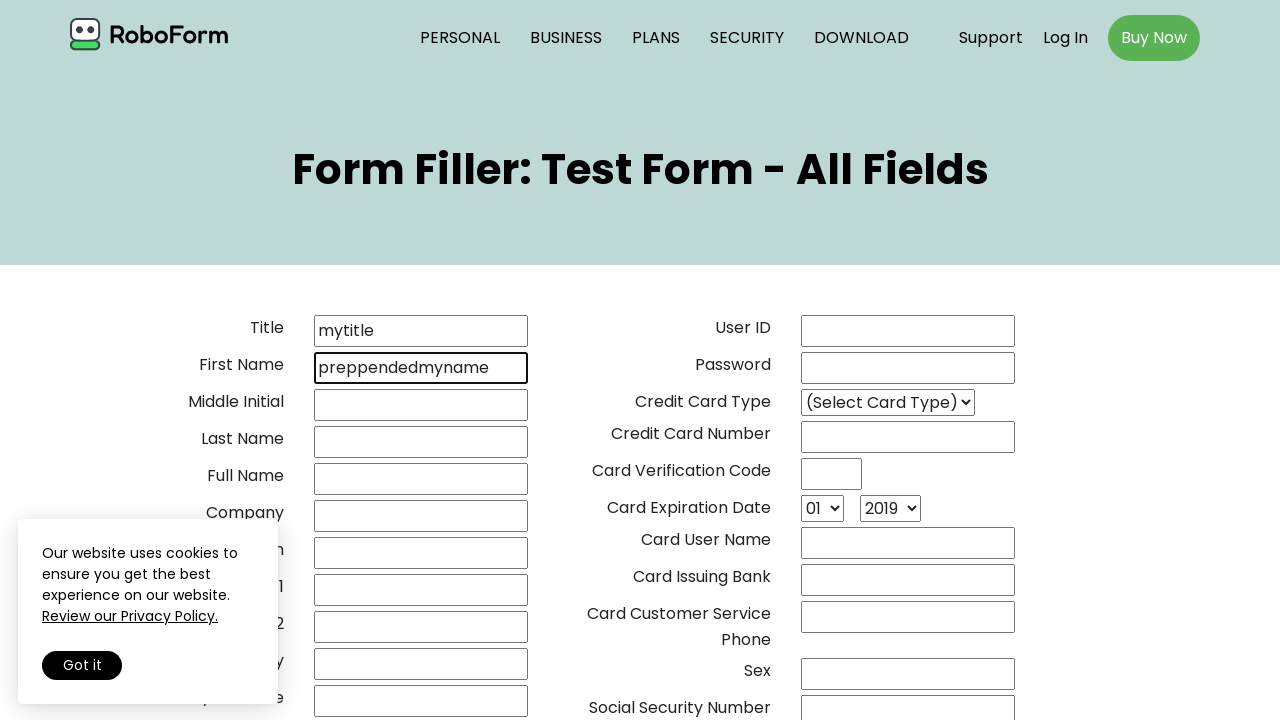

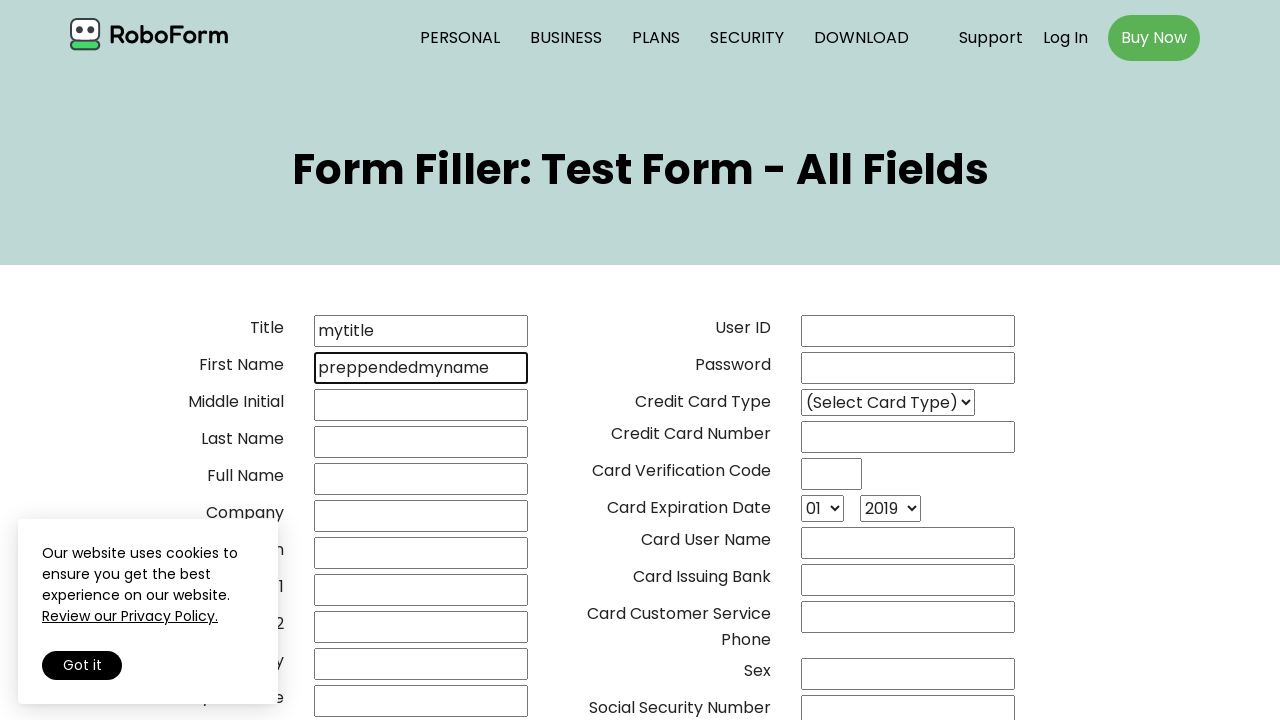